Tests a custom dropdown list by clicking it, selecting options by index and by text, and verifying the selected values

Starting URL: https://demo.aspnetawesome.com/

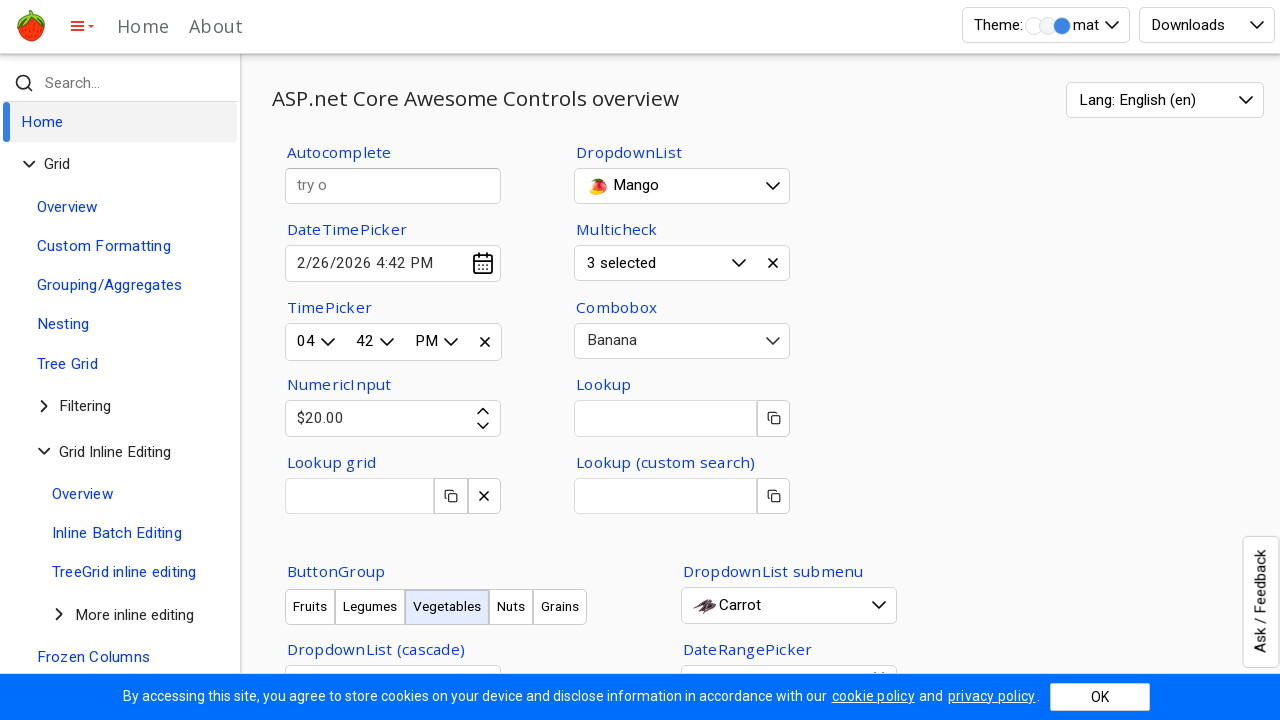

Clicked on the custom dropdown list at (682, 186) on #AllMeals-awed
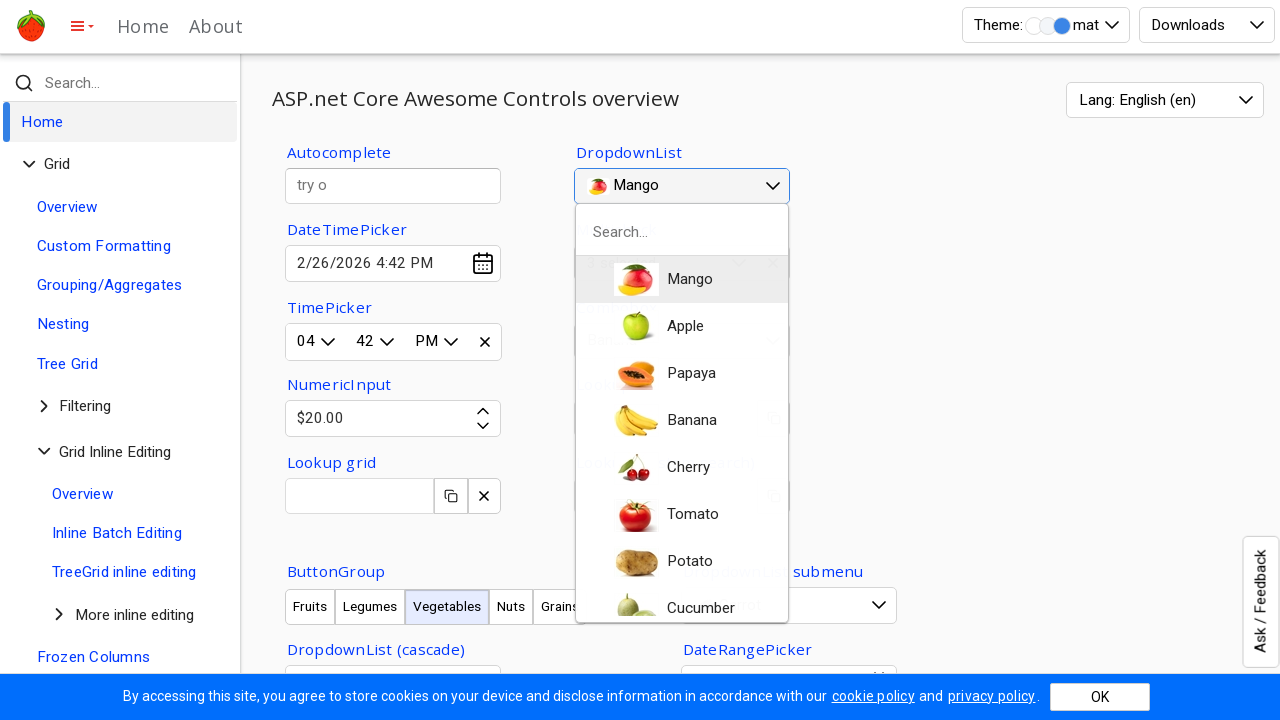

Dropdown options appeared and loaded
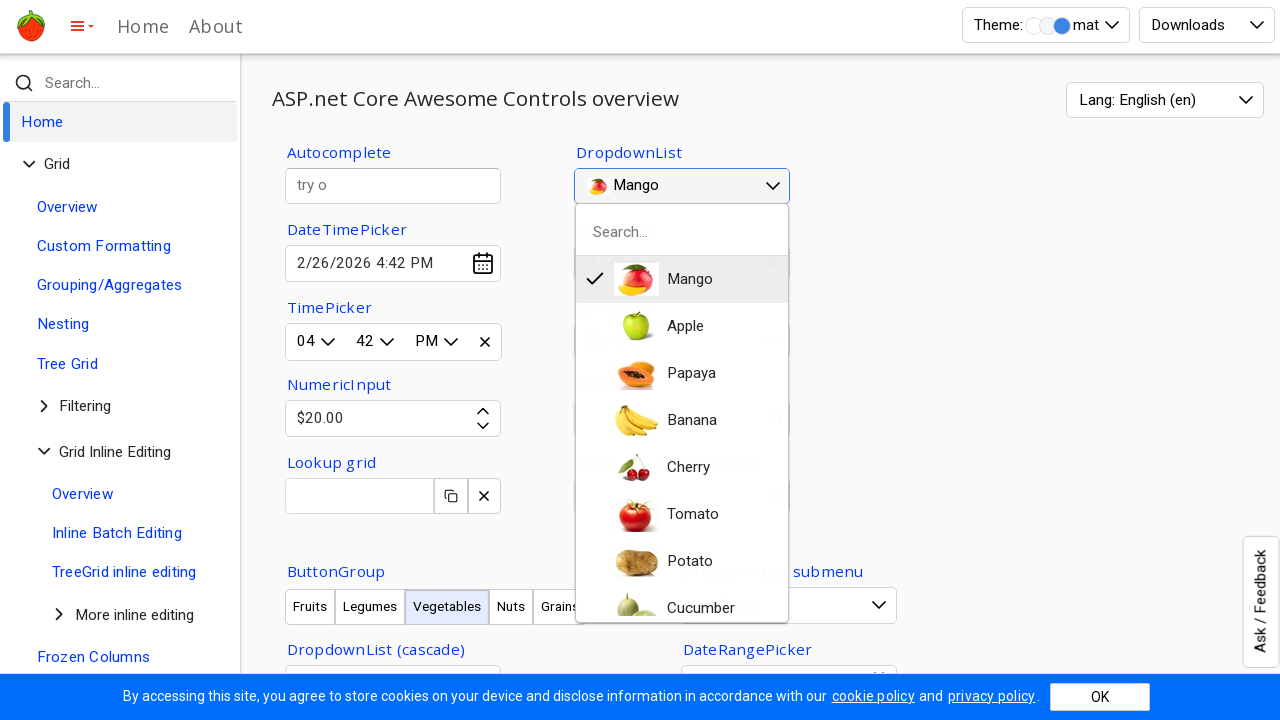

Clicked the 7th option (Potato) by index 6 at (664, 562) on .o-igit >> nth=6
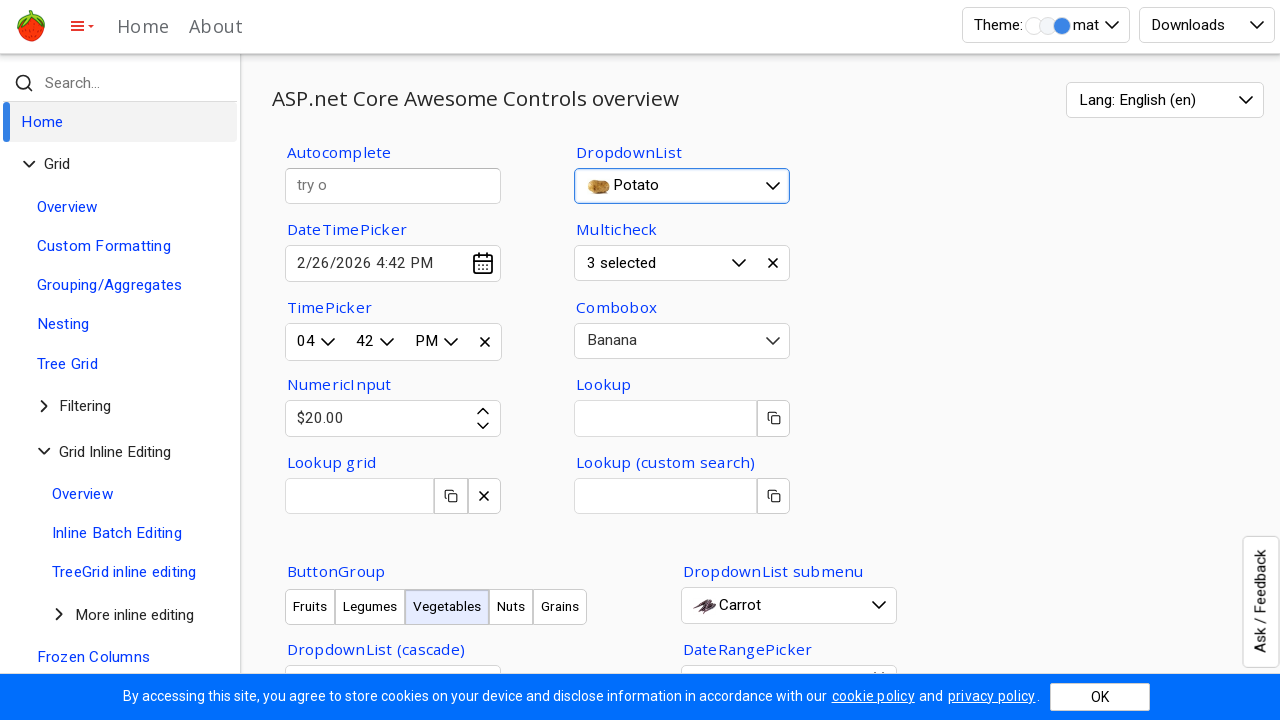

Waited for 500ms for dropdown to update
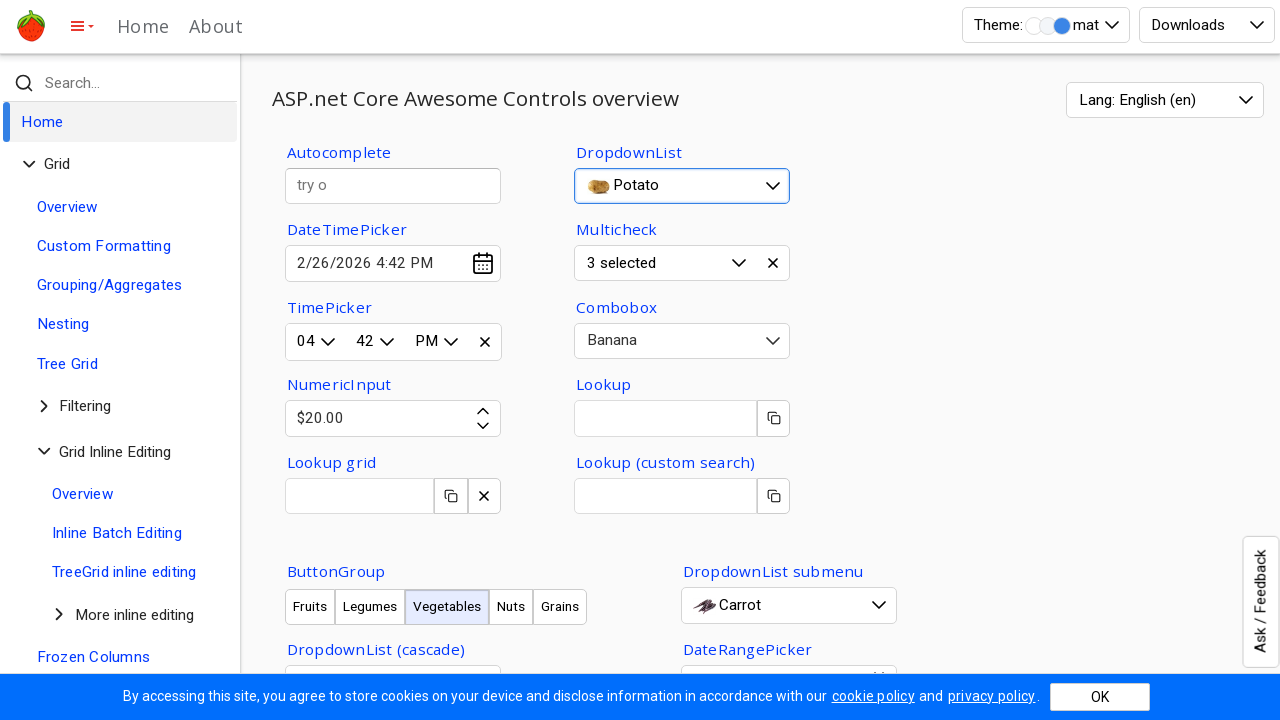

Retrieved dropdown text to verify selection
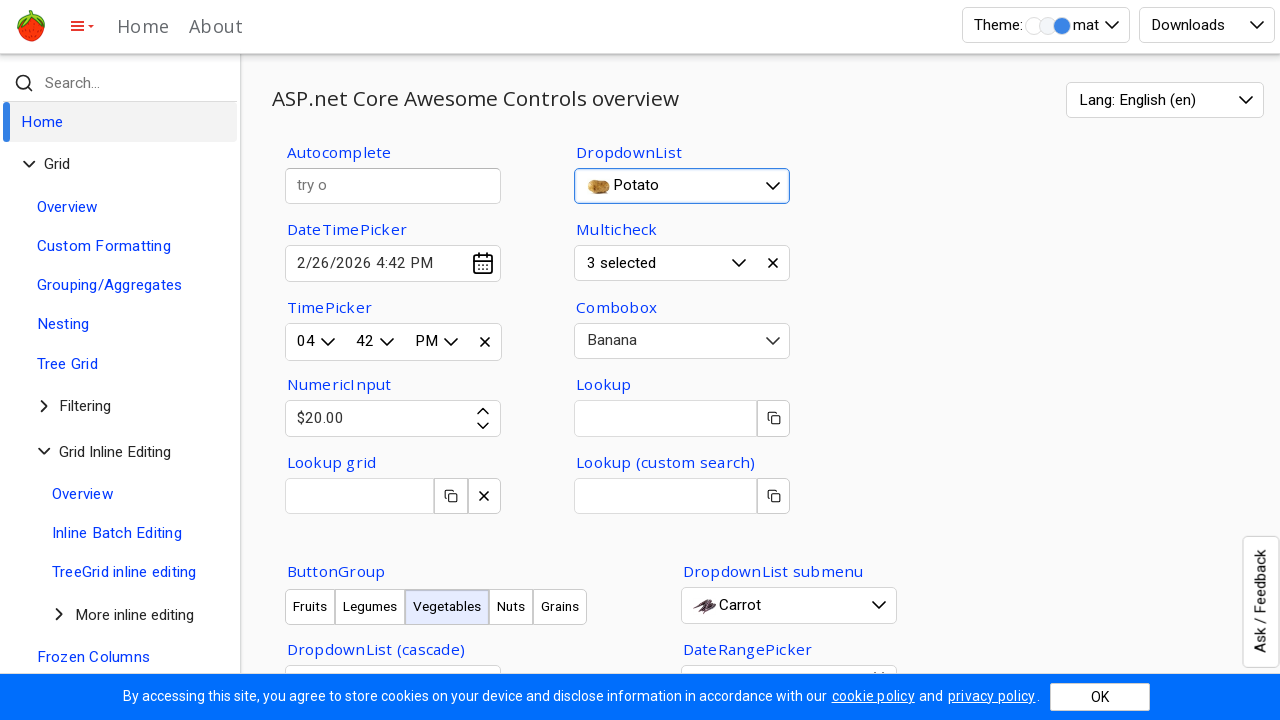

Verified that 'Potato' is selected in dropdown
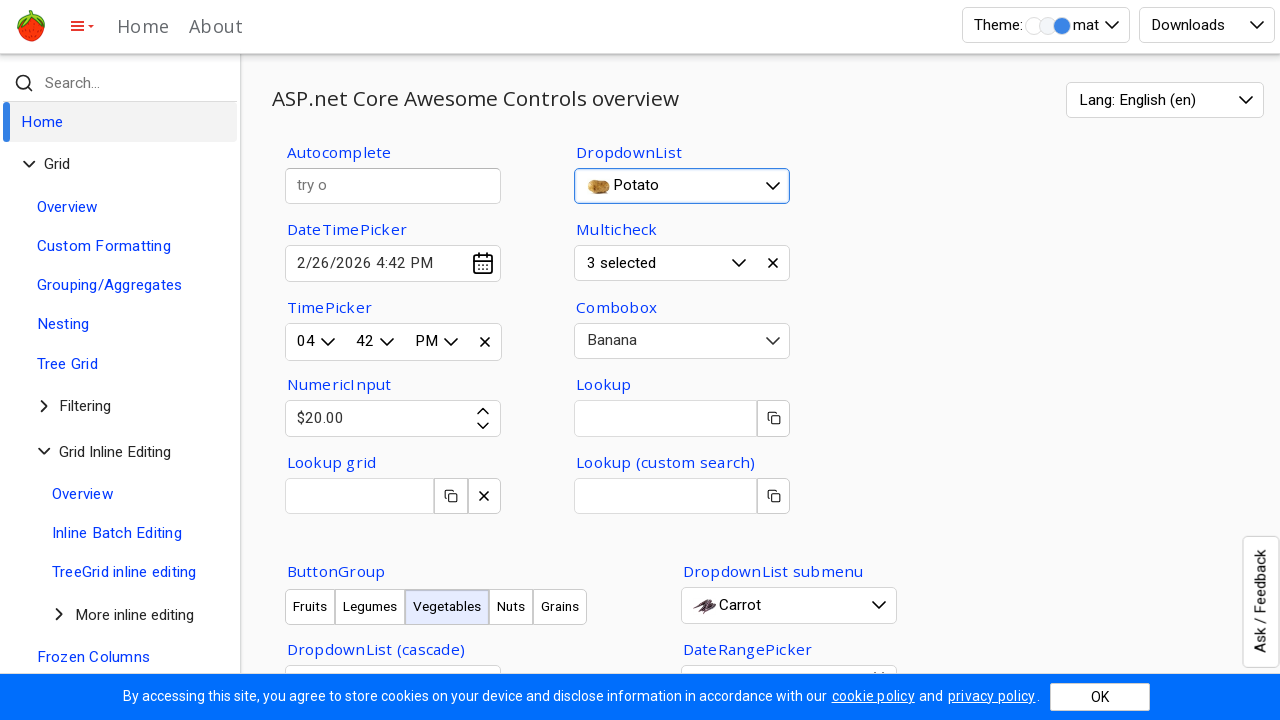

Clicked on the dropdown list again at (682, 186) on #AllMeals-awed
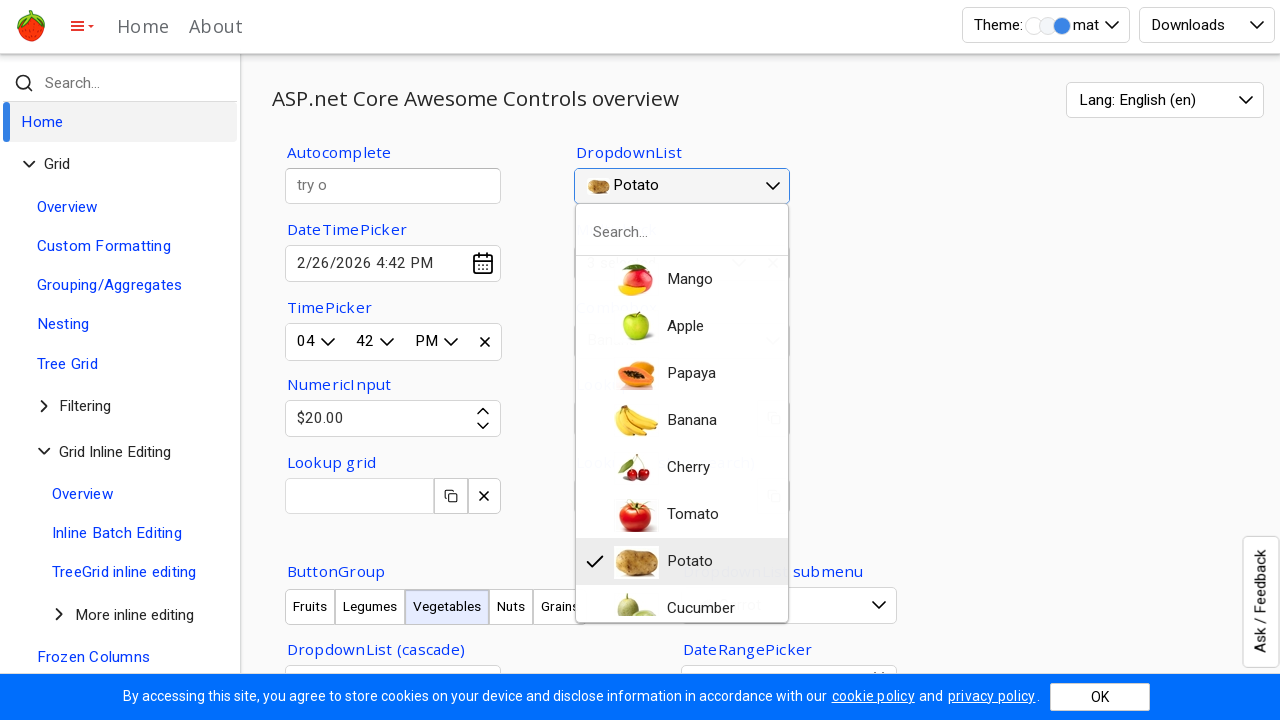

Dropdown options appeared and loaded
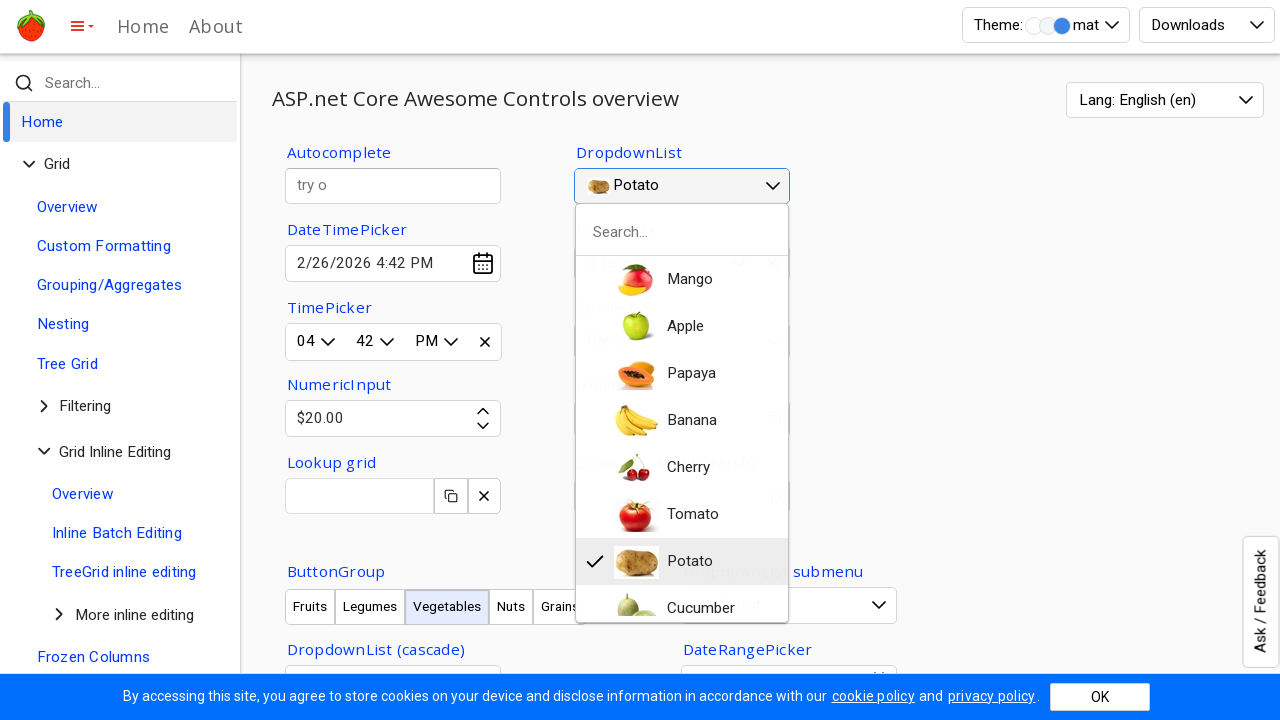

Clicked on 'Rice' option by text selector at (655, 436) on xpath=//div[text()='Rice']
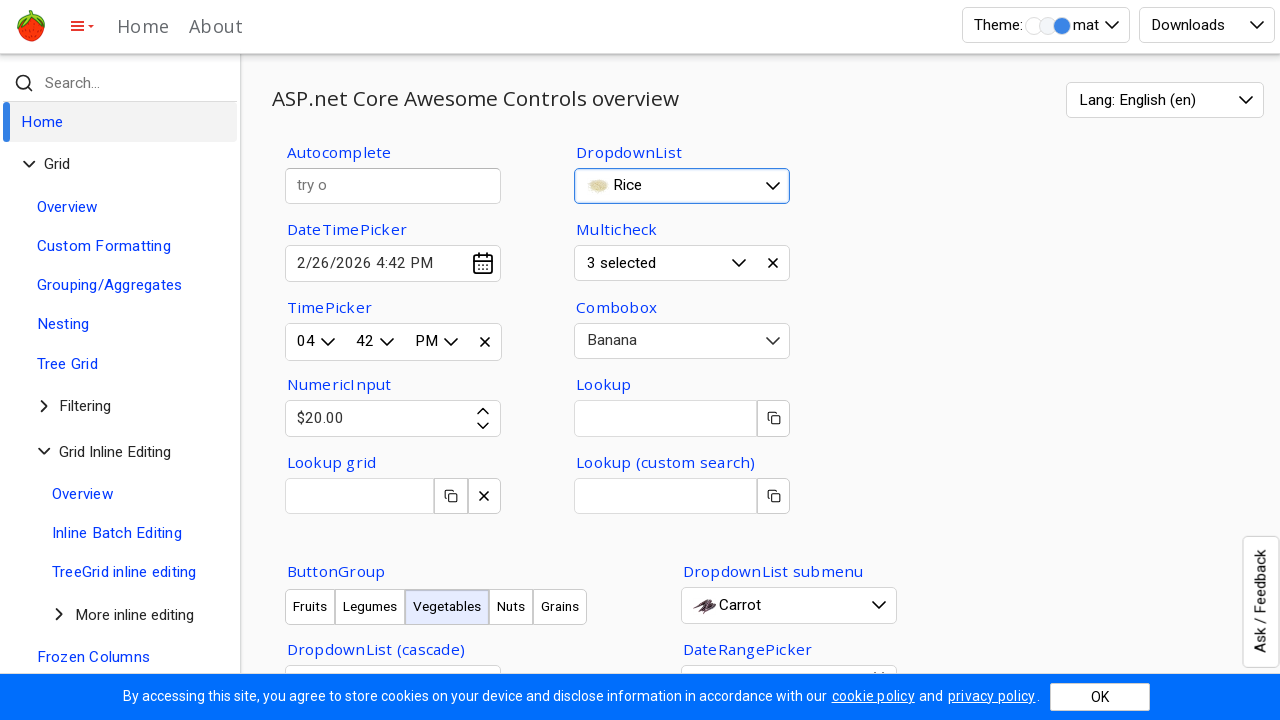

Waited for 500ms for dropdown to update
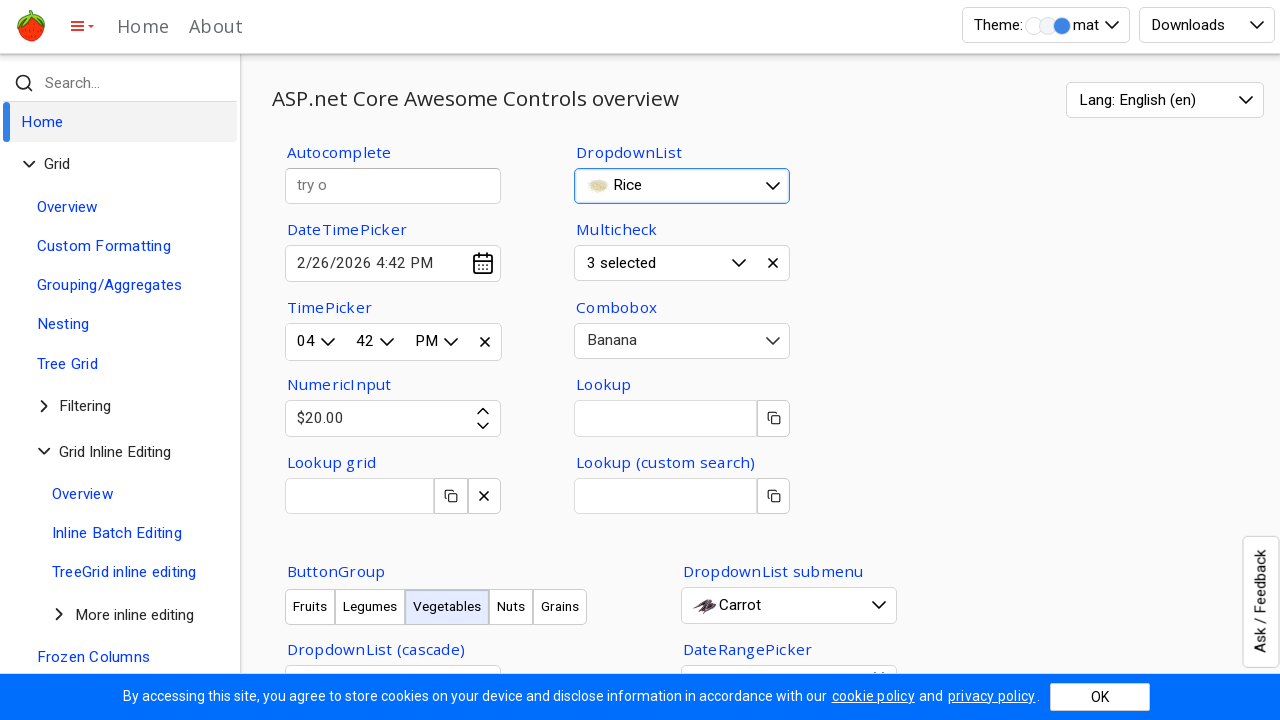

Retrieved dropdown text to verify selection
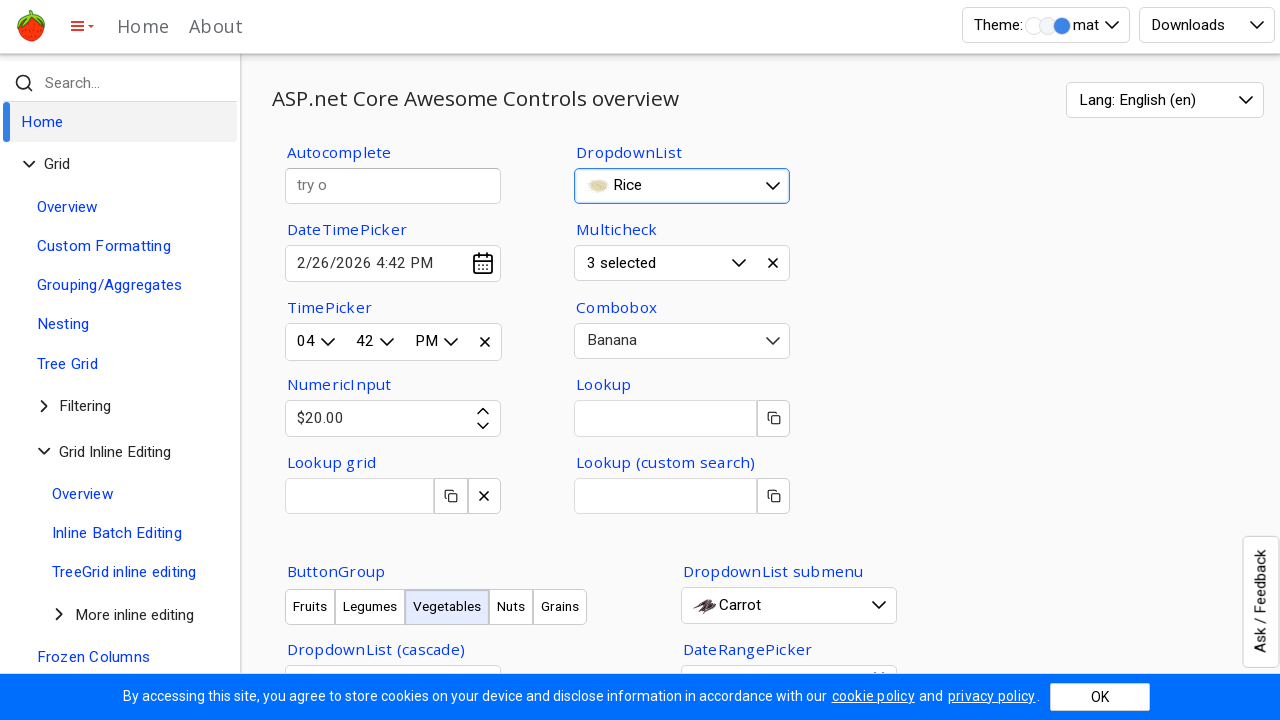

Verified that 'Rice' is selected in dropdown
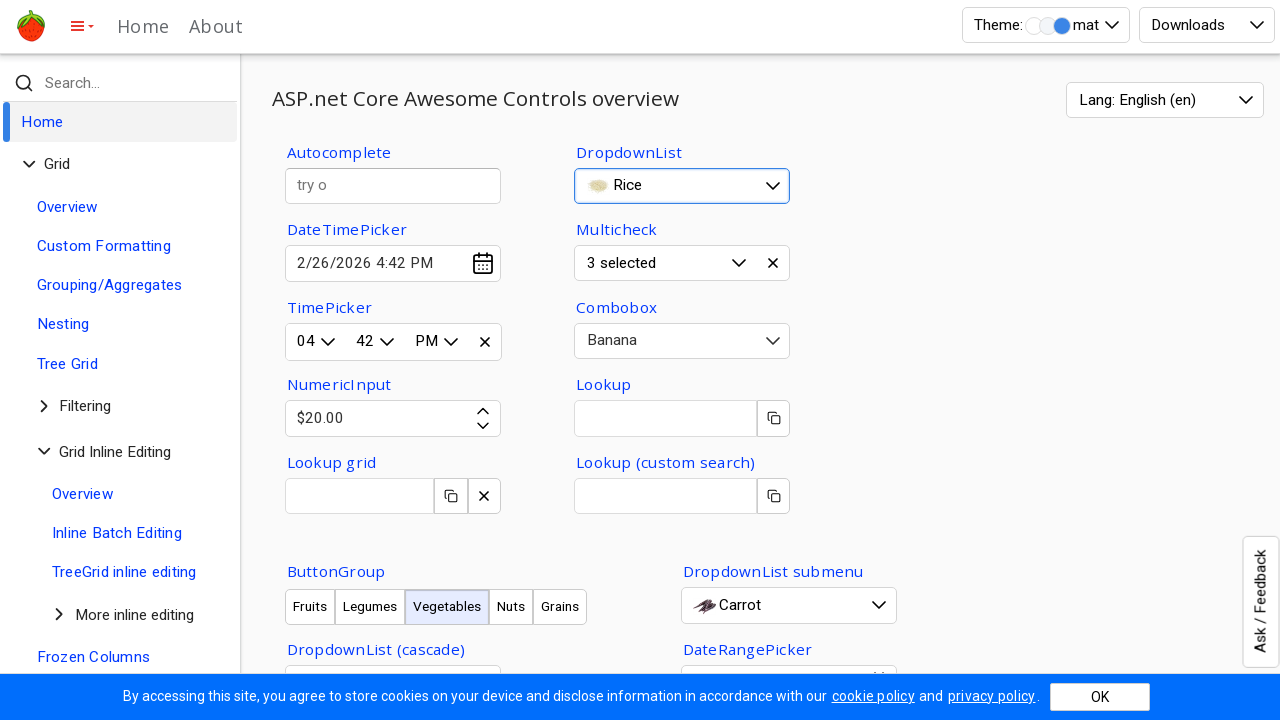

Clicked on the dropdown list for third time at (682, 186) on #AllMeals-awed
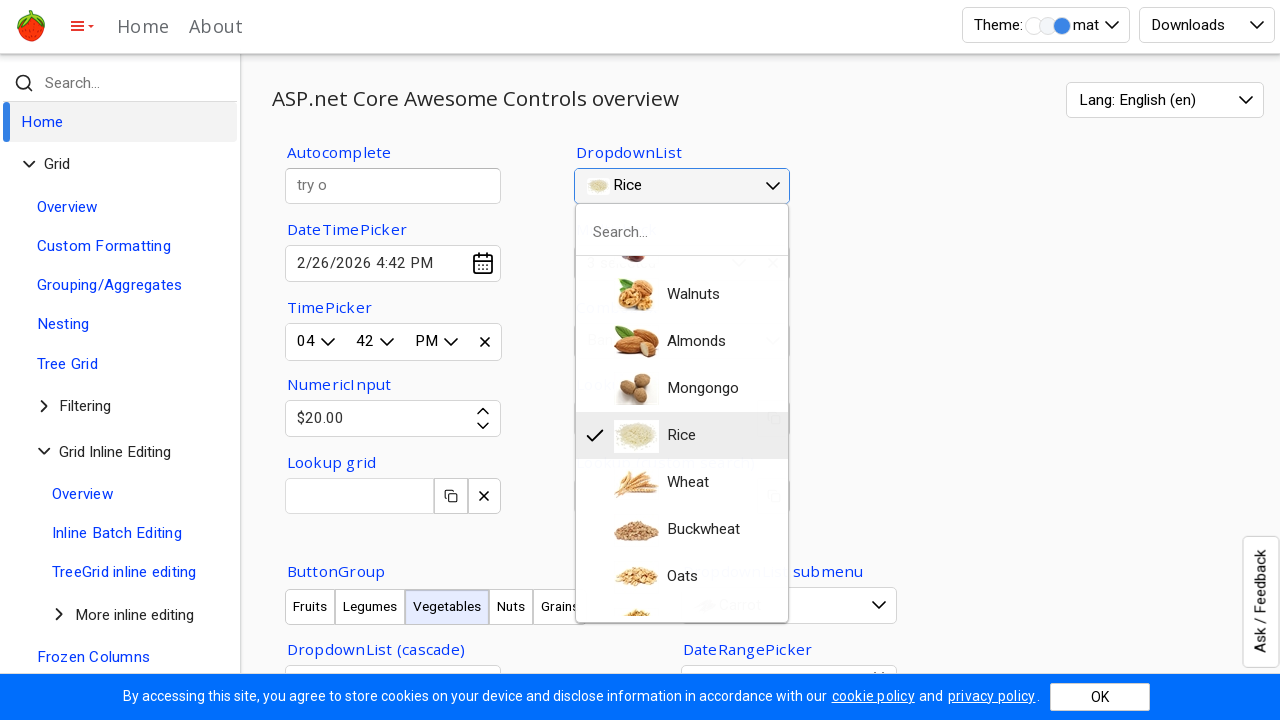

Dropdown options appeared and loaded
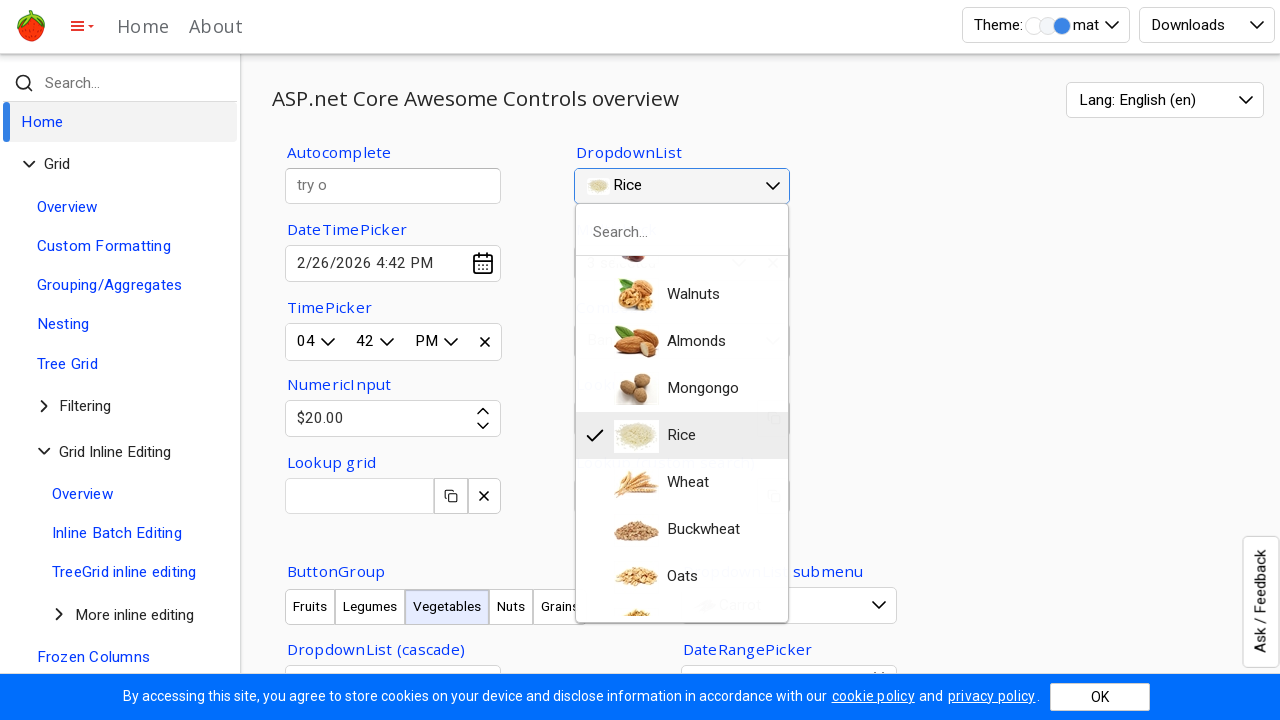

Clicked the 21st option by index 20 at (655, 436) on .o-igit >> nth=20
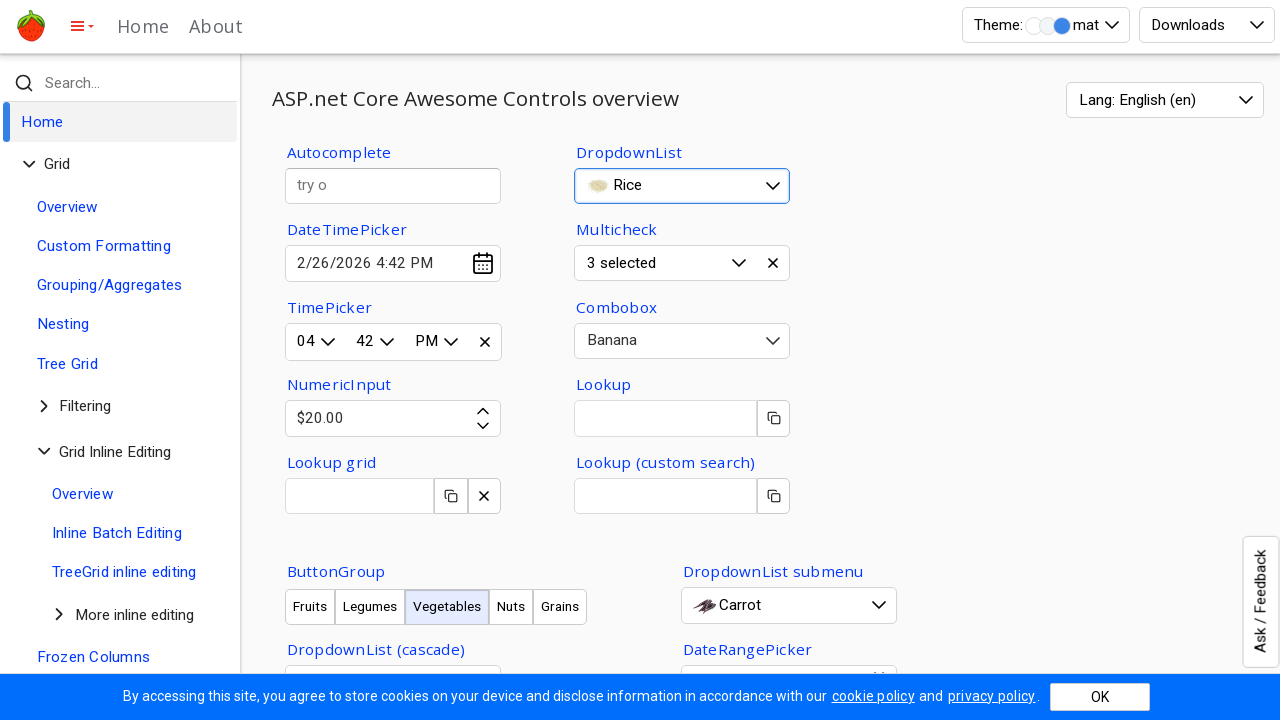

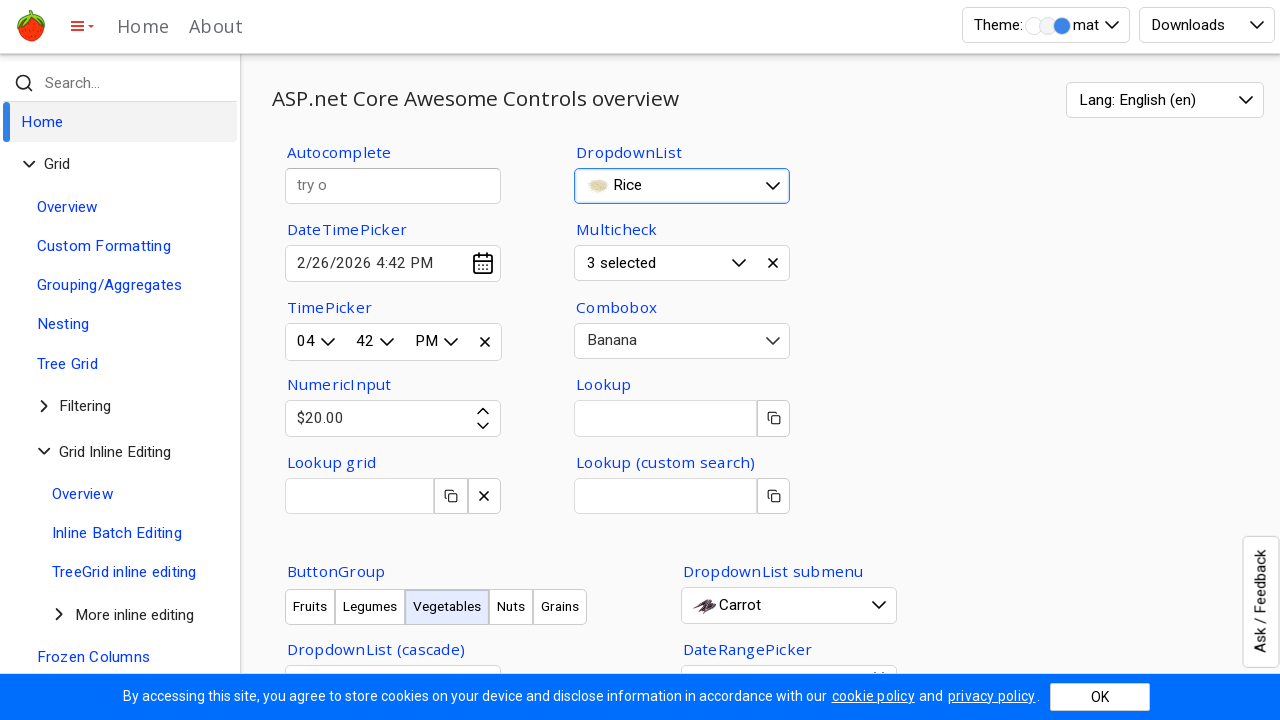